Adds an iPhone 6 32GB to the shopping cart by clicking on the product and then the "Add to cart" button

Starting URL: https://www.demoblaze.com/index.html

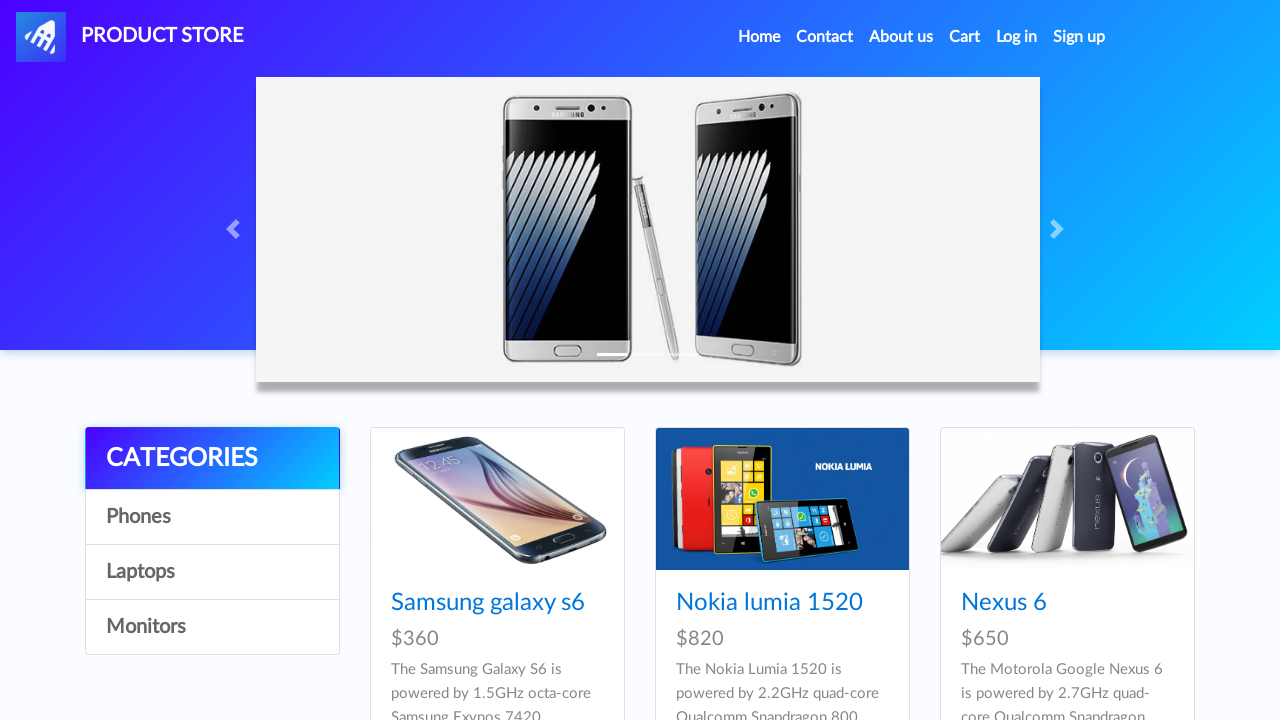

Clicked on iPhone 6 32GB product at (752, 361) on text=Iphone 6 32gb
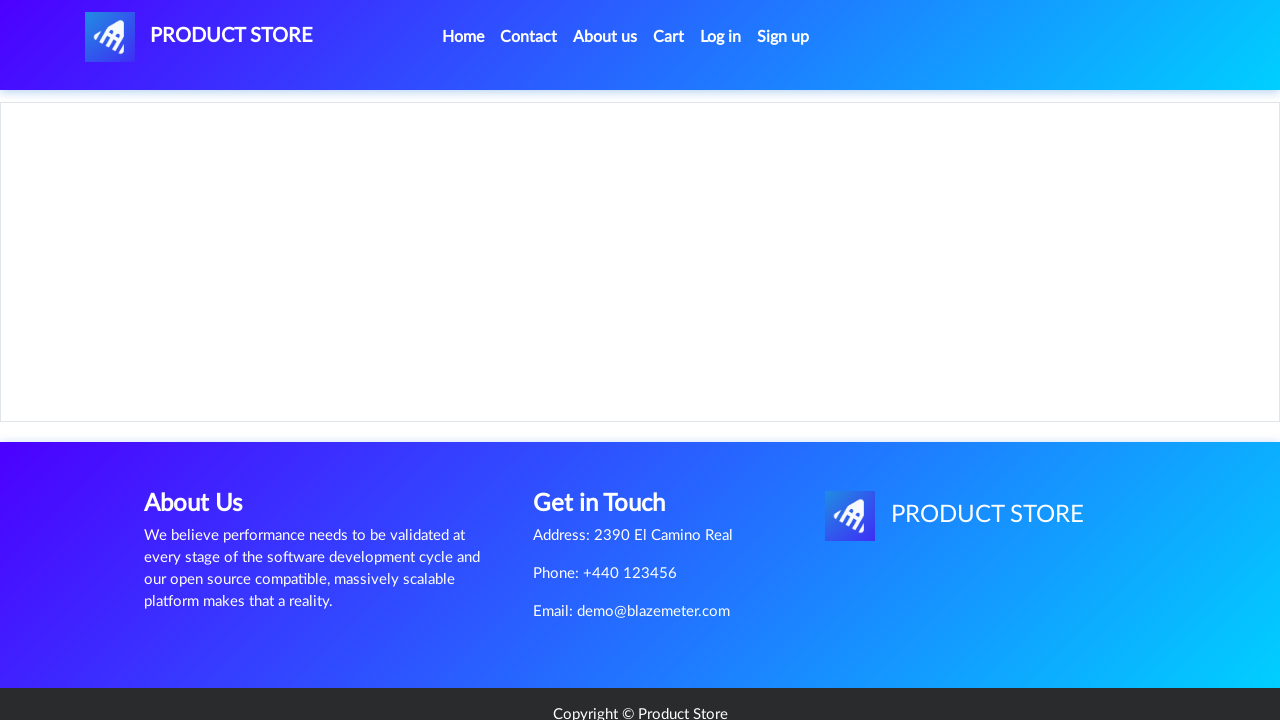

Clicked 'Add to cart' button at (610, 440) on xpath=//a[normalize-space()='Add to cart']
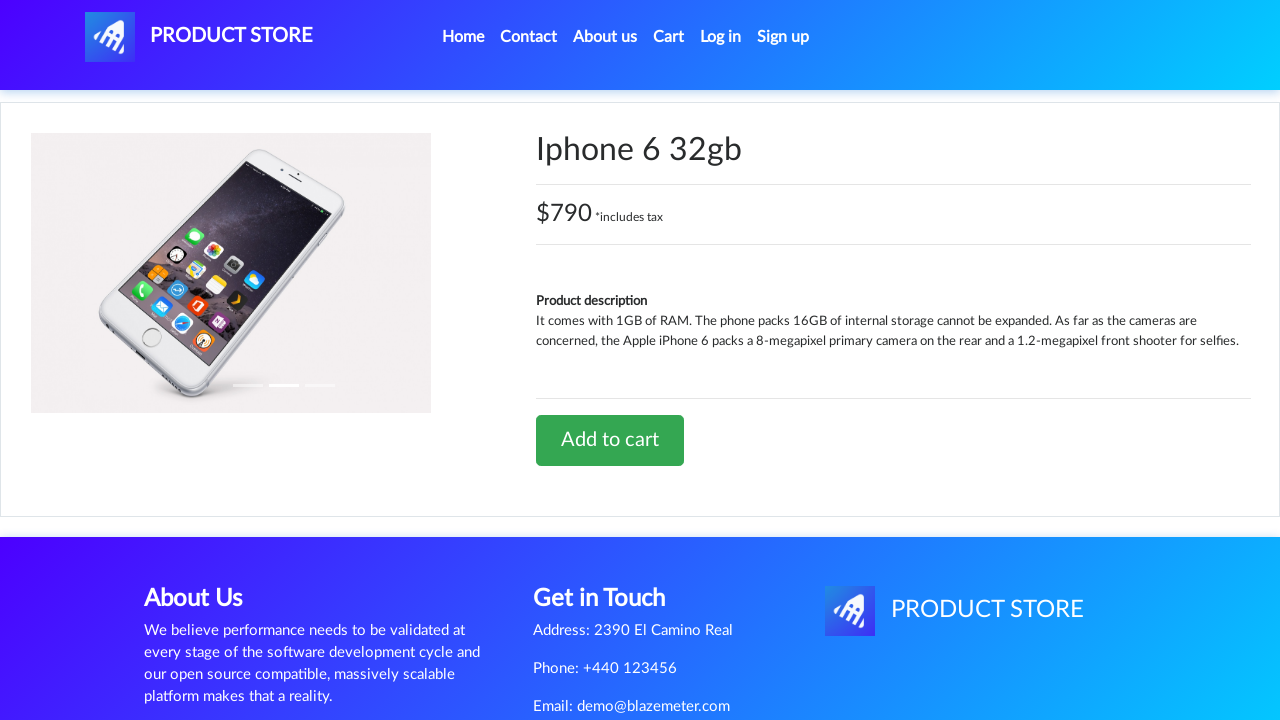

Accepted the confirmation alert dialog
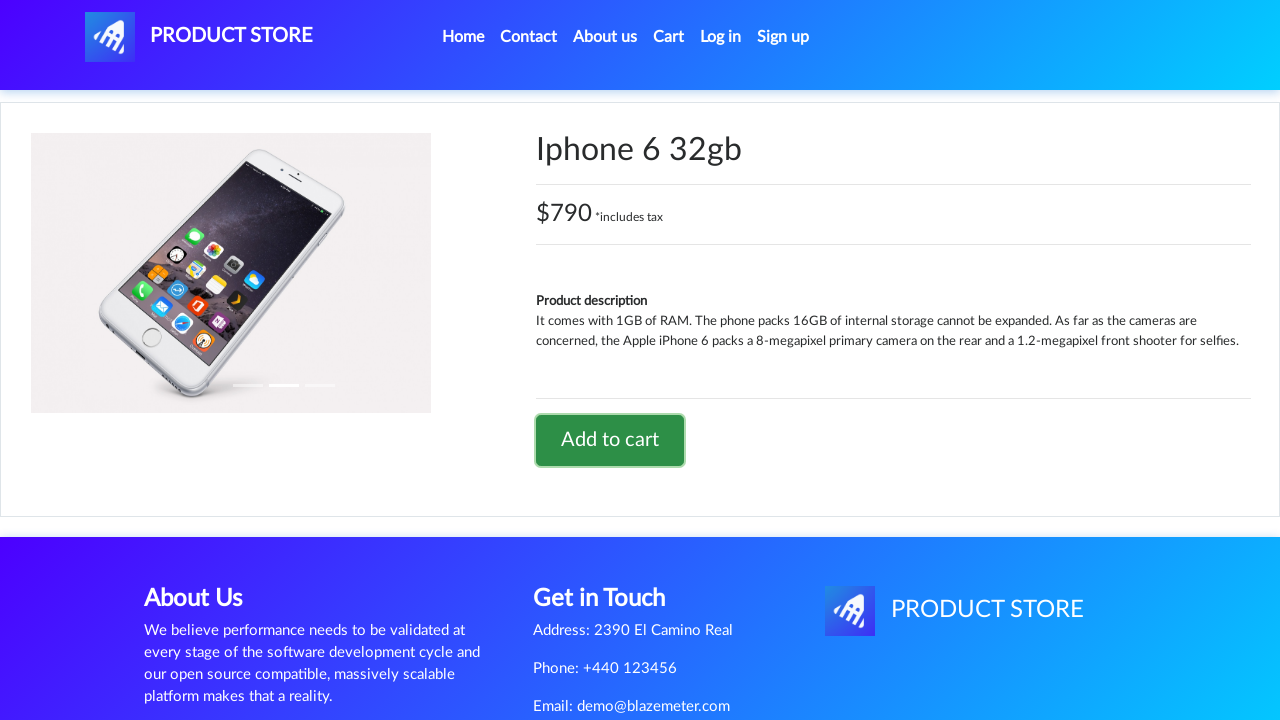

Clicked home navigation link at (463, 37) on xpath=//li[@class='nav-item active']//a[@class='nav-link']
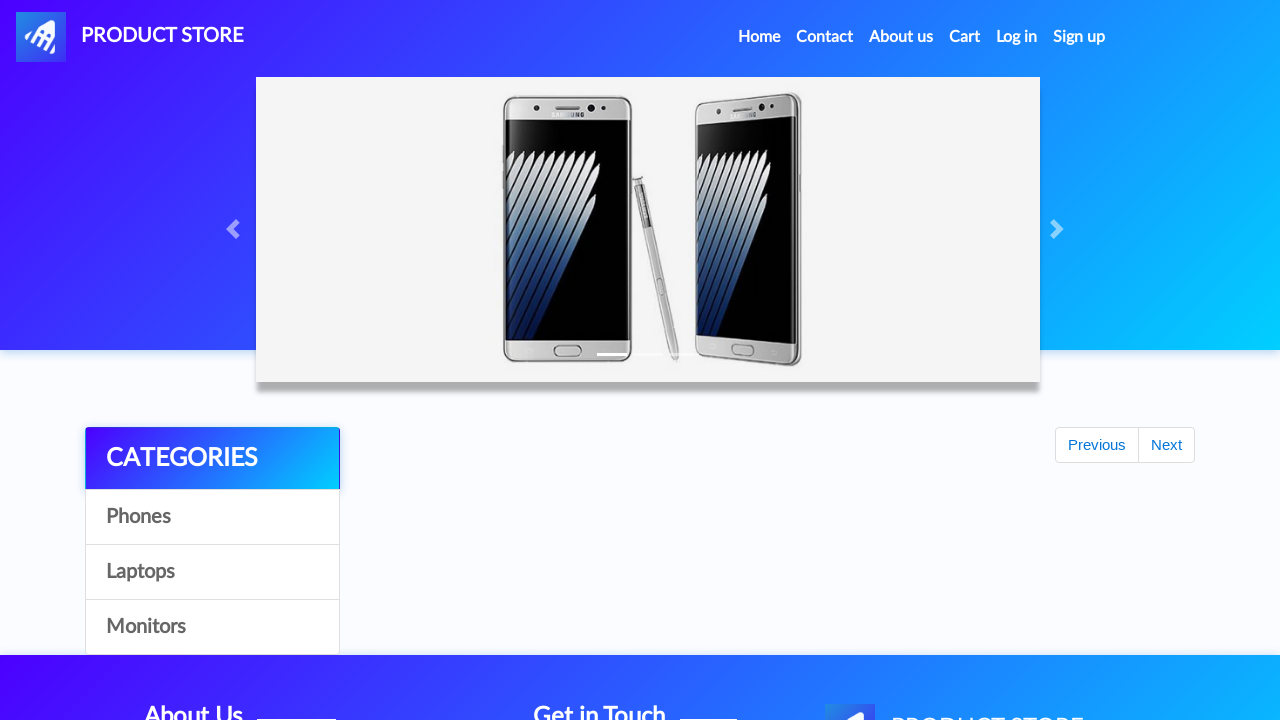

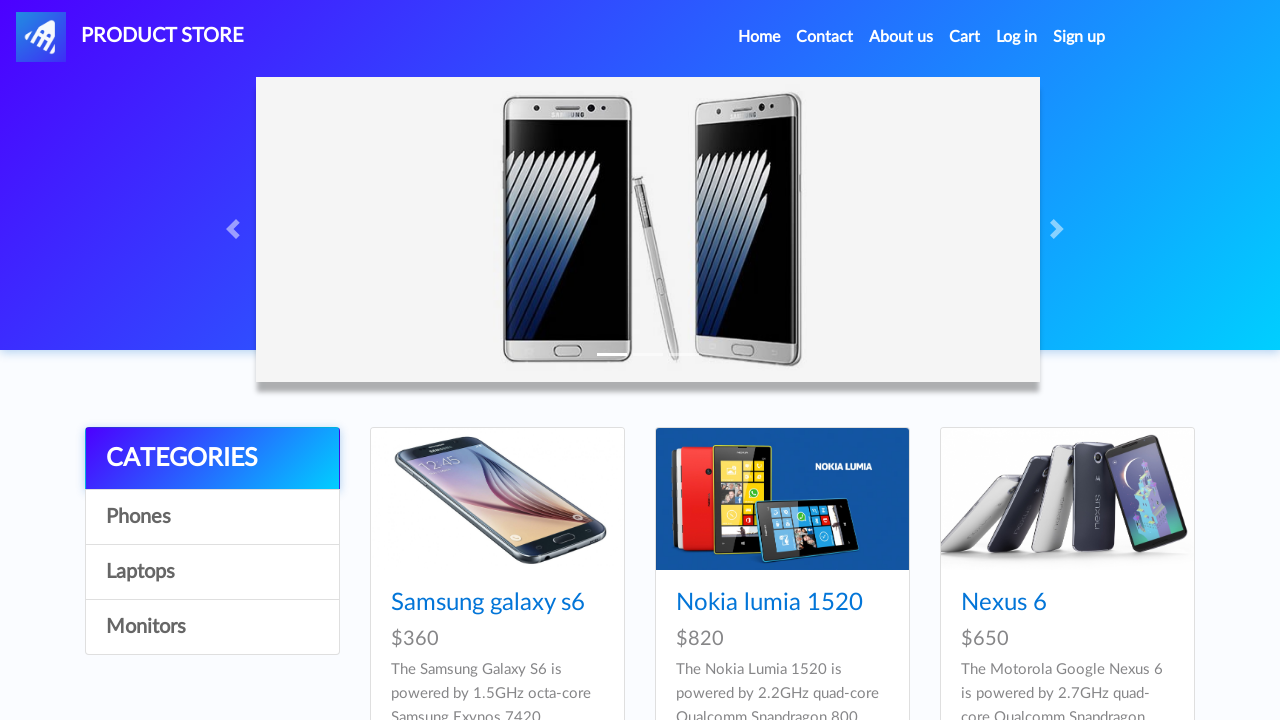